Navigates to an online hash encryption tool, enters text data into the input field, clicks the encrypt button, and waits for the result to be displayed.

Starting URL: http://www.ttmd5.com/hash.php?type=9

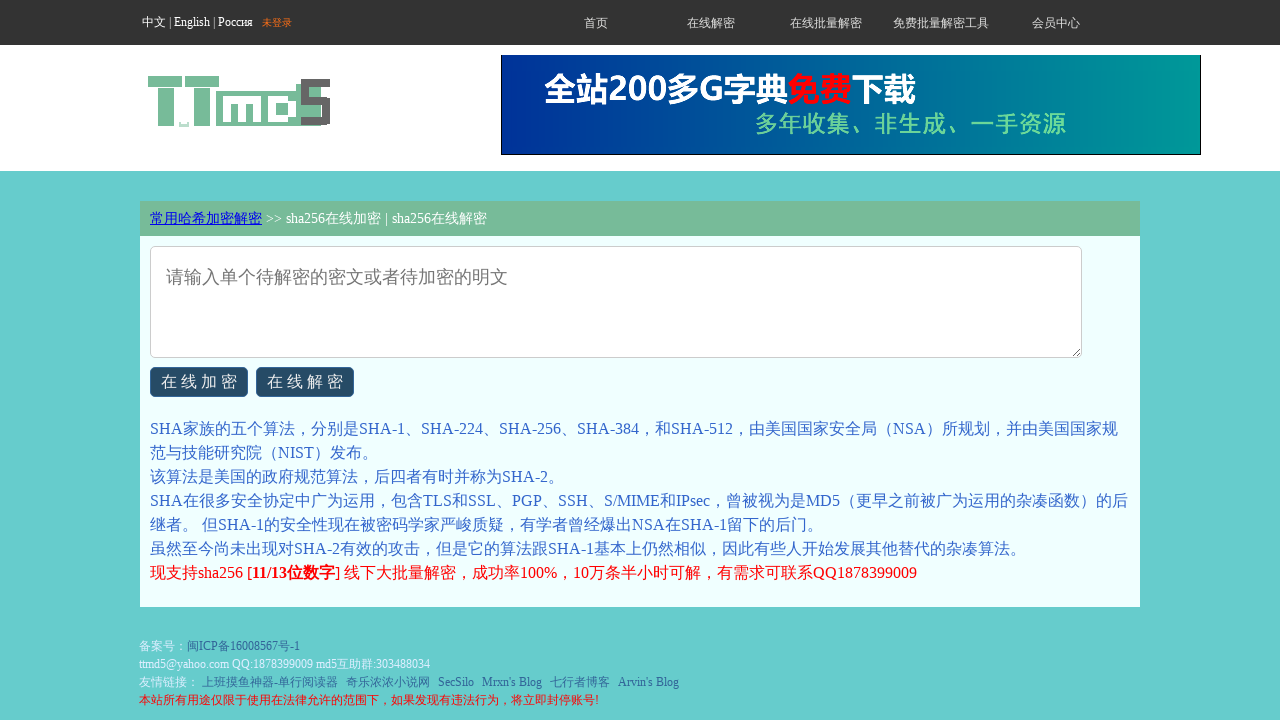

Filled input field with JSON data to encrypt on #txtInput
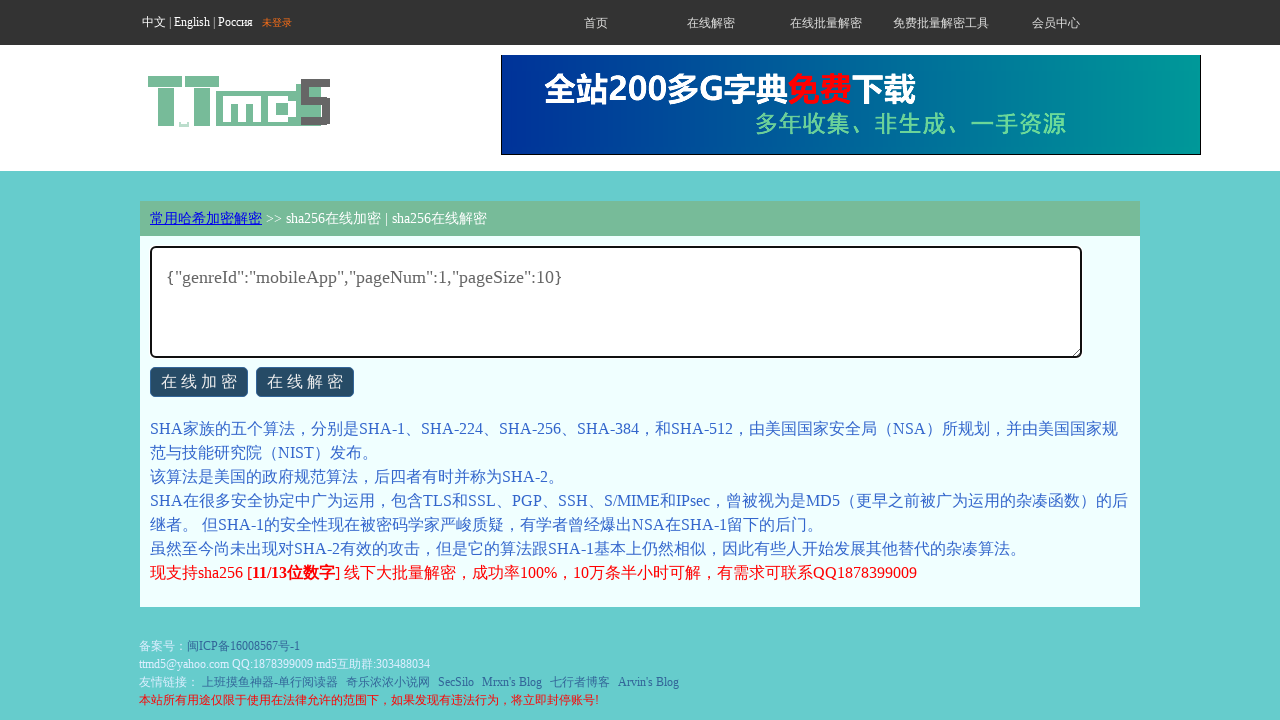

Clicked encrypt button at (199, 382) on input[value=' 在 线 加 密 ']
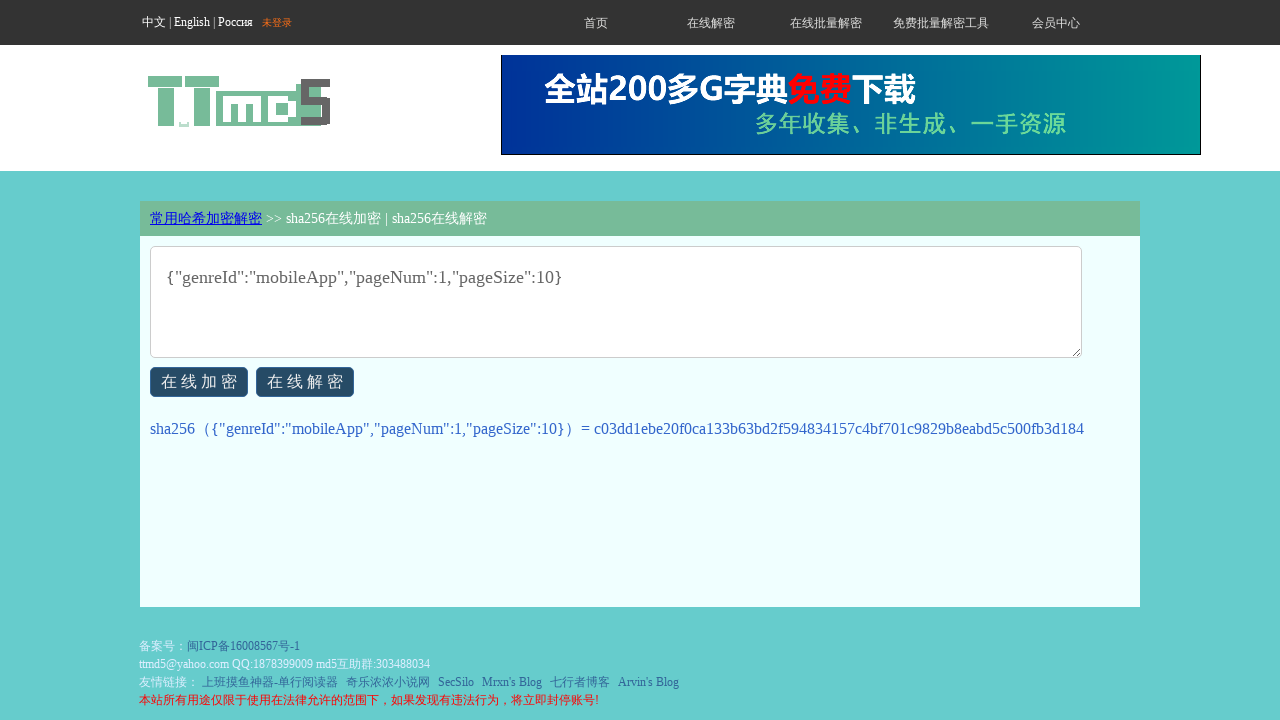

Encryption result appeared on page
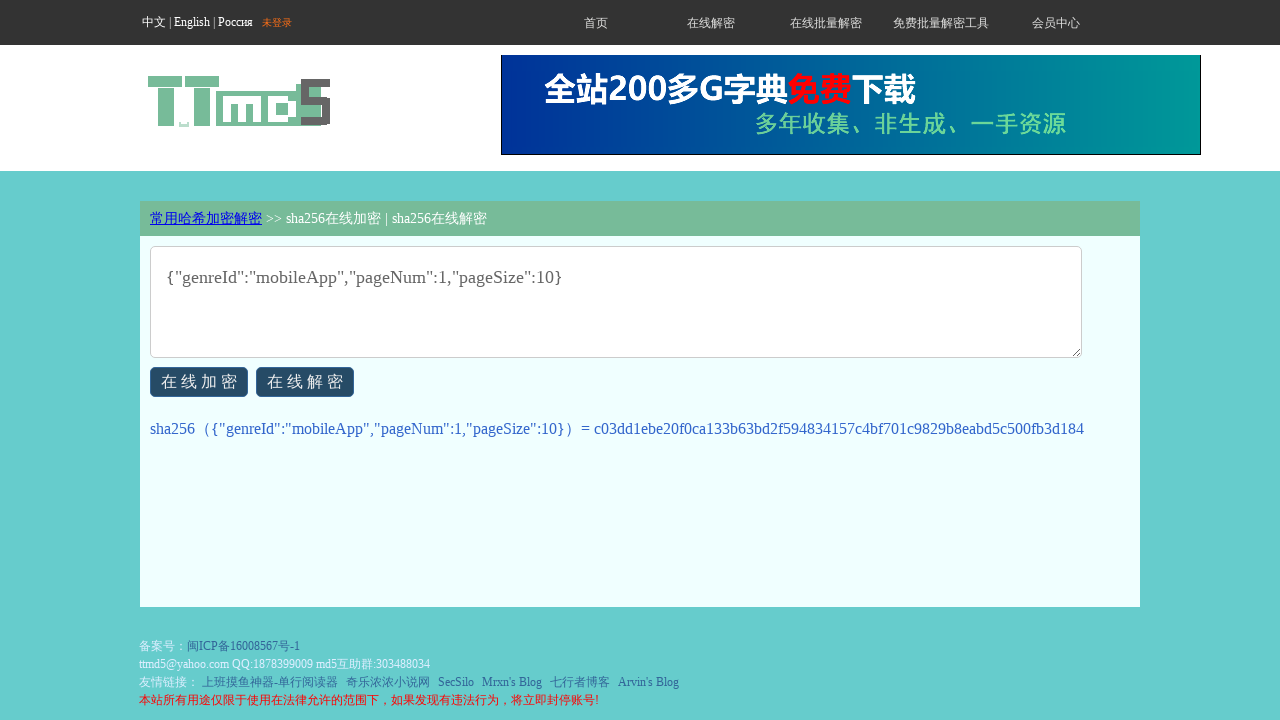

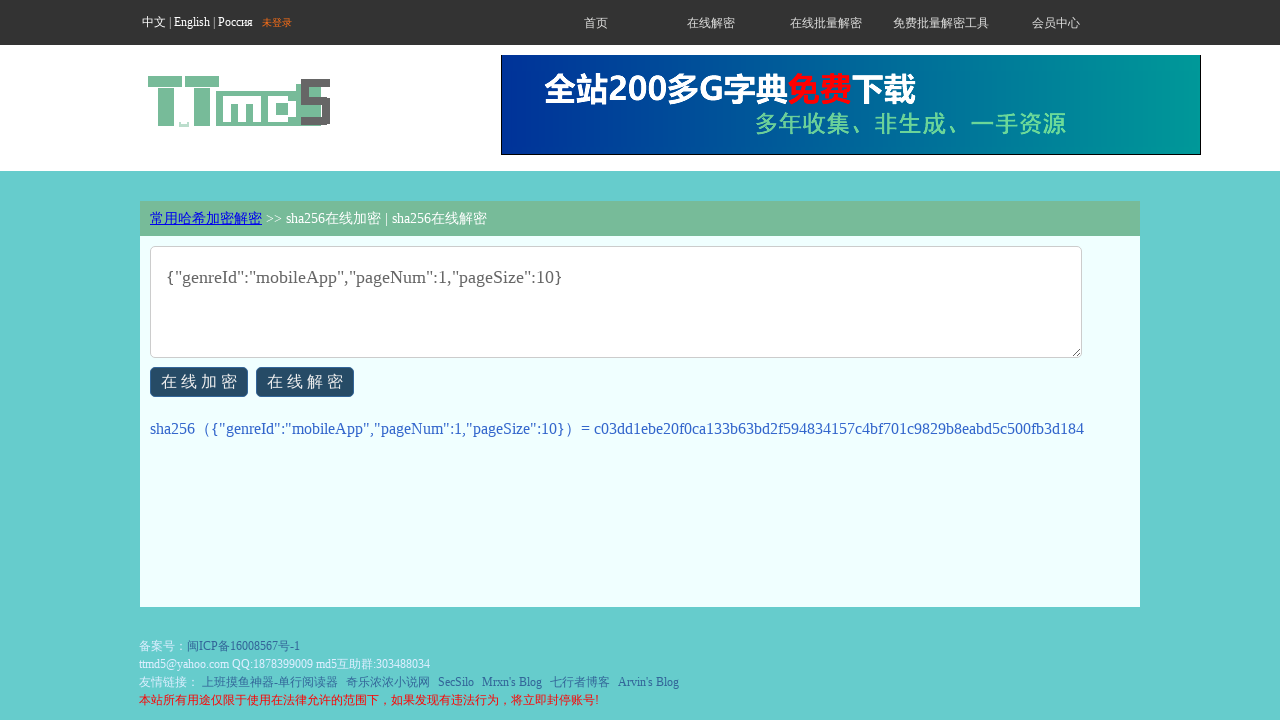